Tests checkbox functionality by checking three checkboxes using different methods (locator+click, check, locator+check) and then unchecking them using corresponding methods.

Starting URL: https://demoqa.com/automation-practice-form

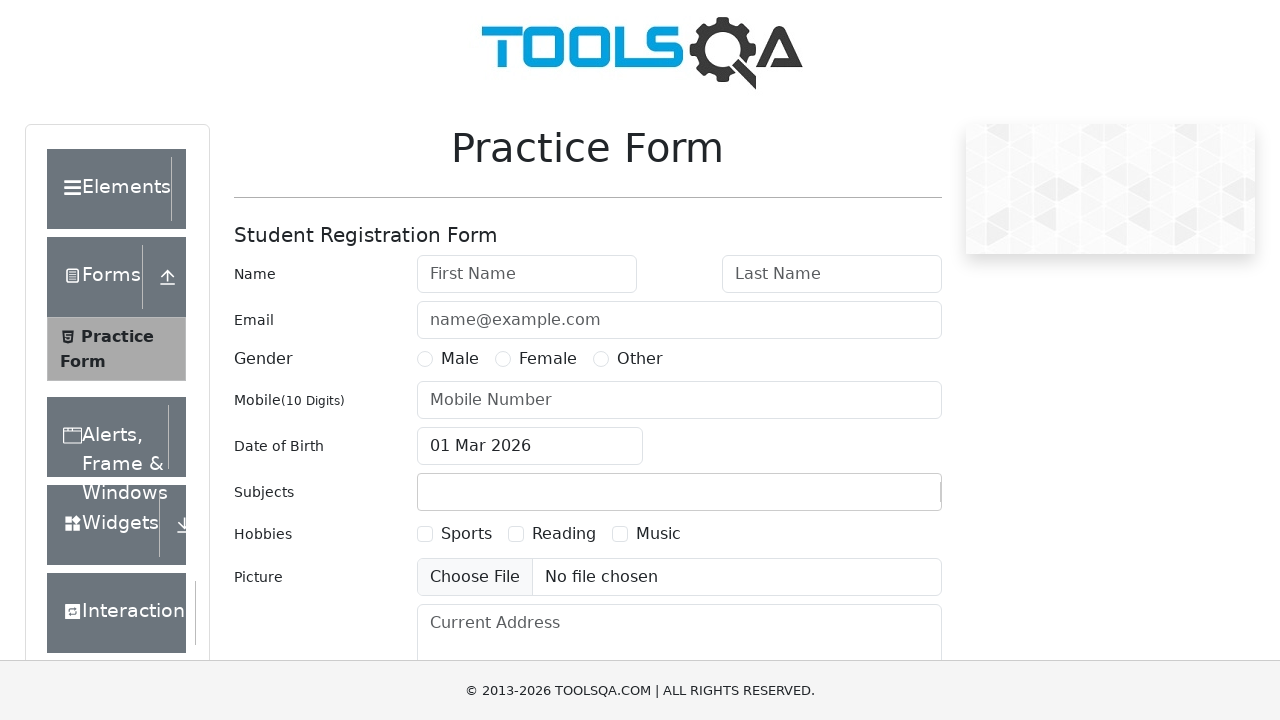

Checked Sports checkbox using locator() + click() at (466, 534) on text=Sports
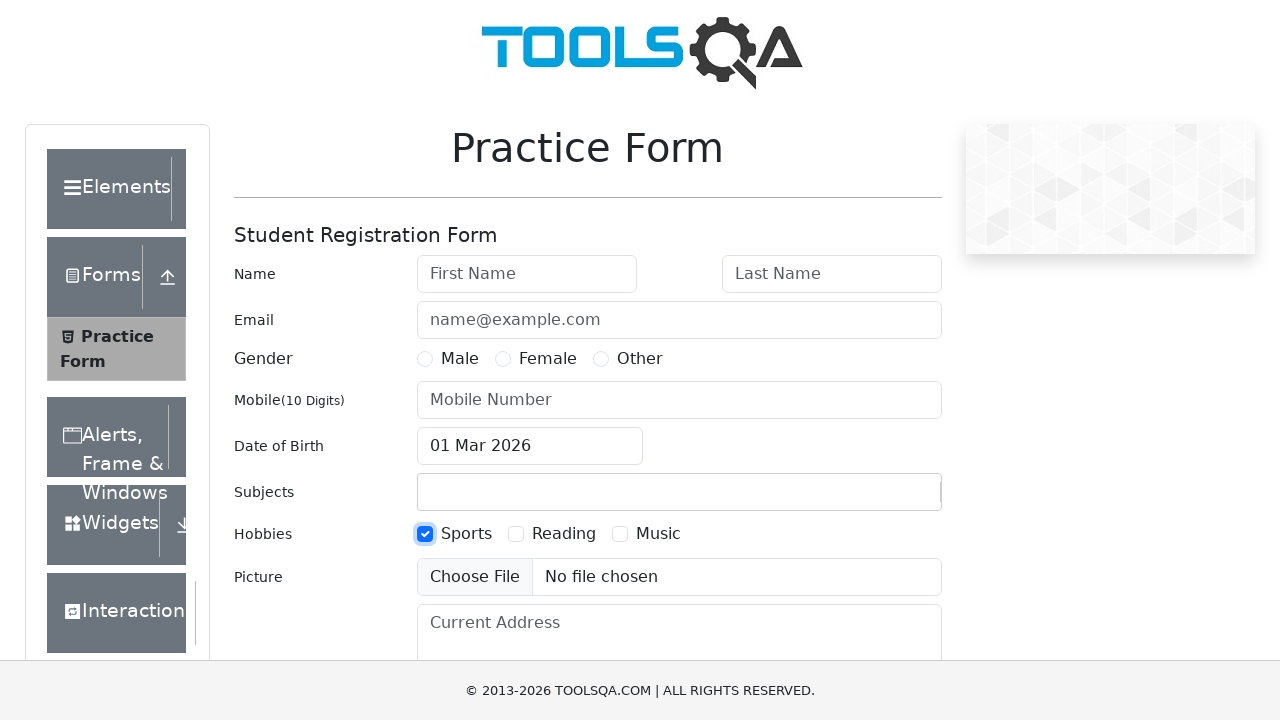

Checked Reading checkbox using check() method at (564, 534) on text=Reading
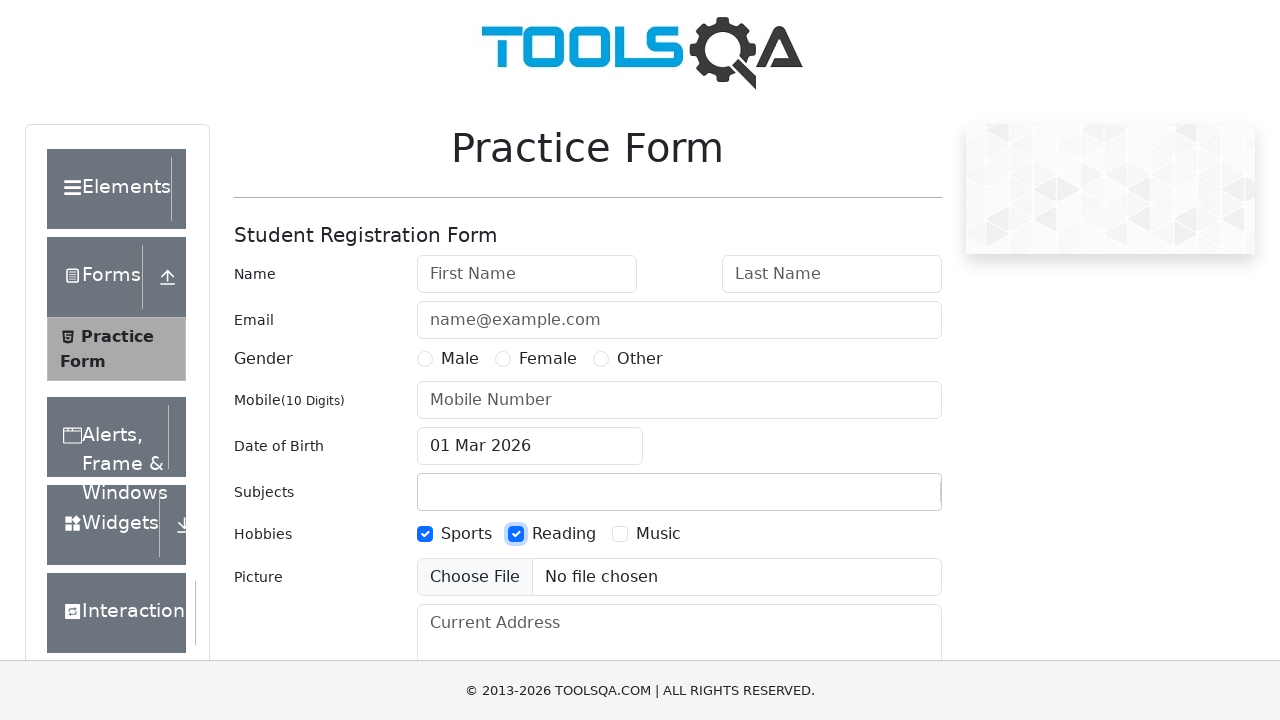

Checked Music checkbox using locator() + check() at (658, 534) on text=Music
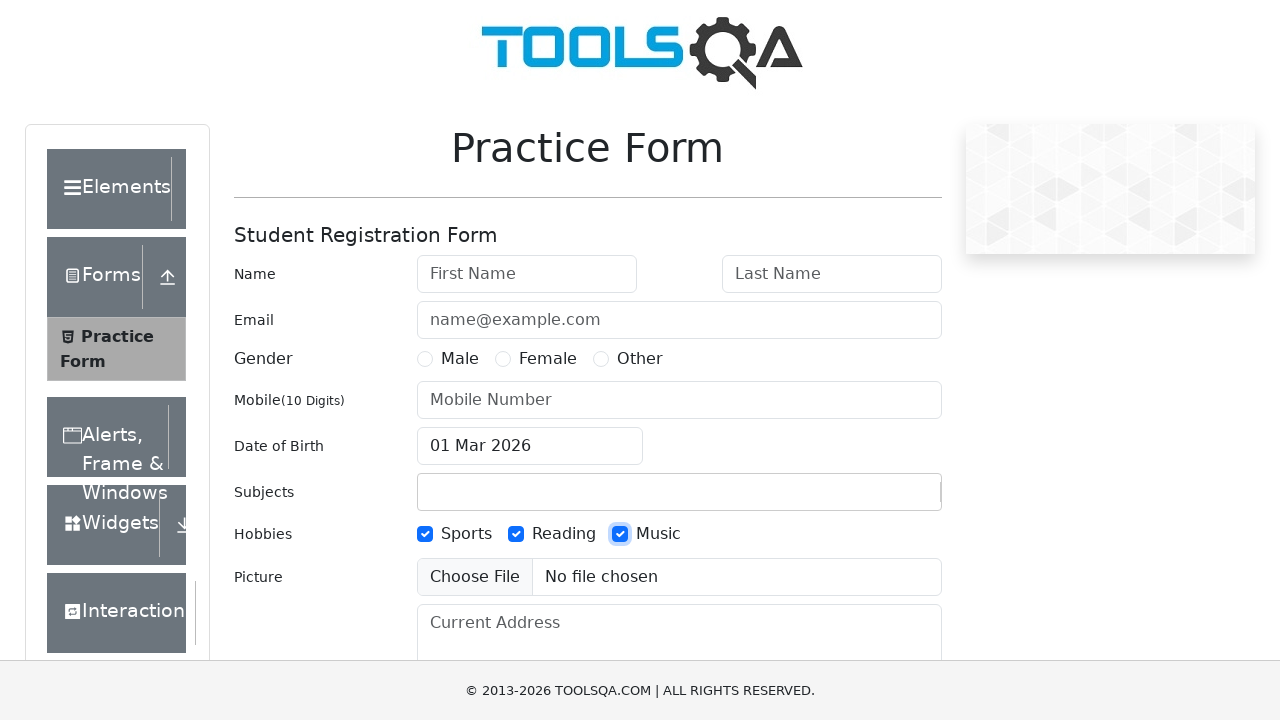

Unchecked Sports checkbox using locator() + click() at (466, 534) on text=Sports
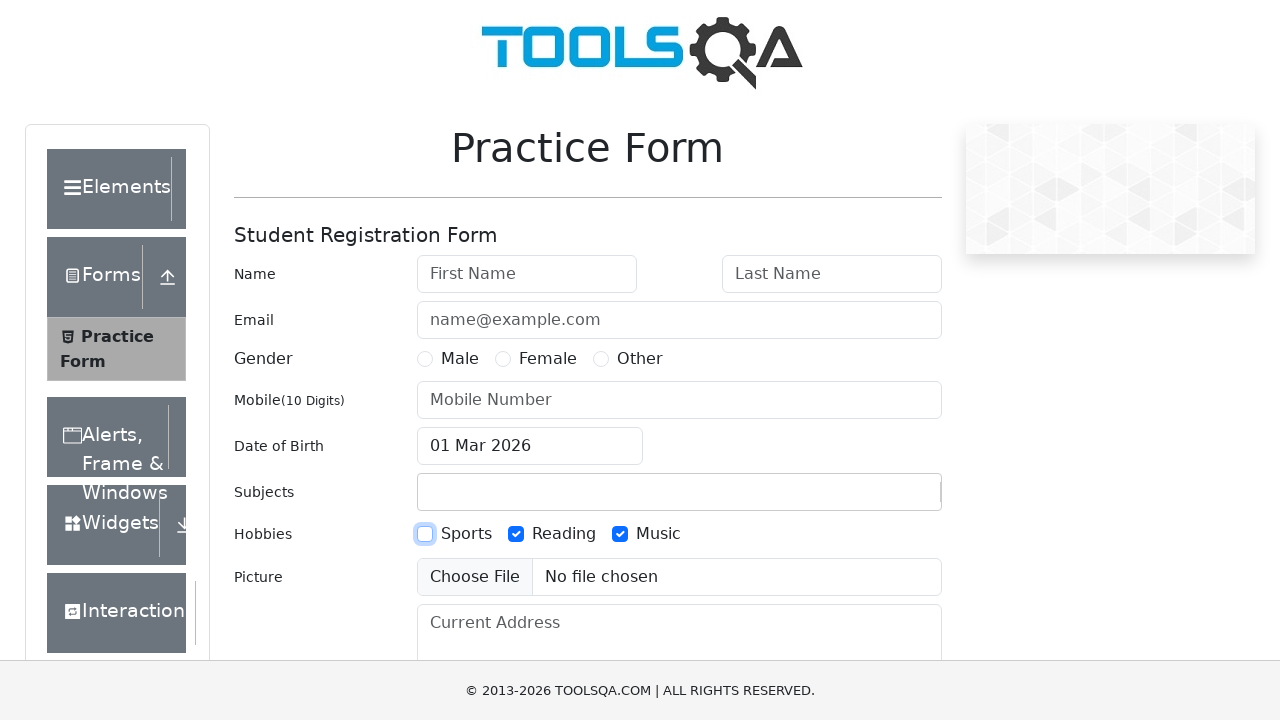

Unchecked Reading checkbox using uncheck() method at (564, 534) on text=Reading
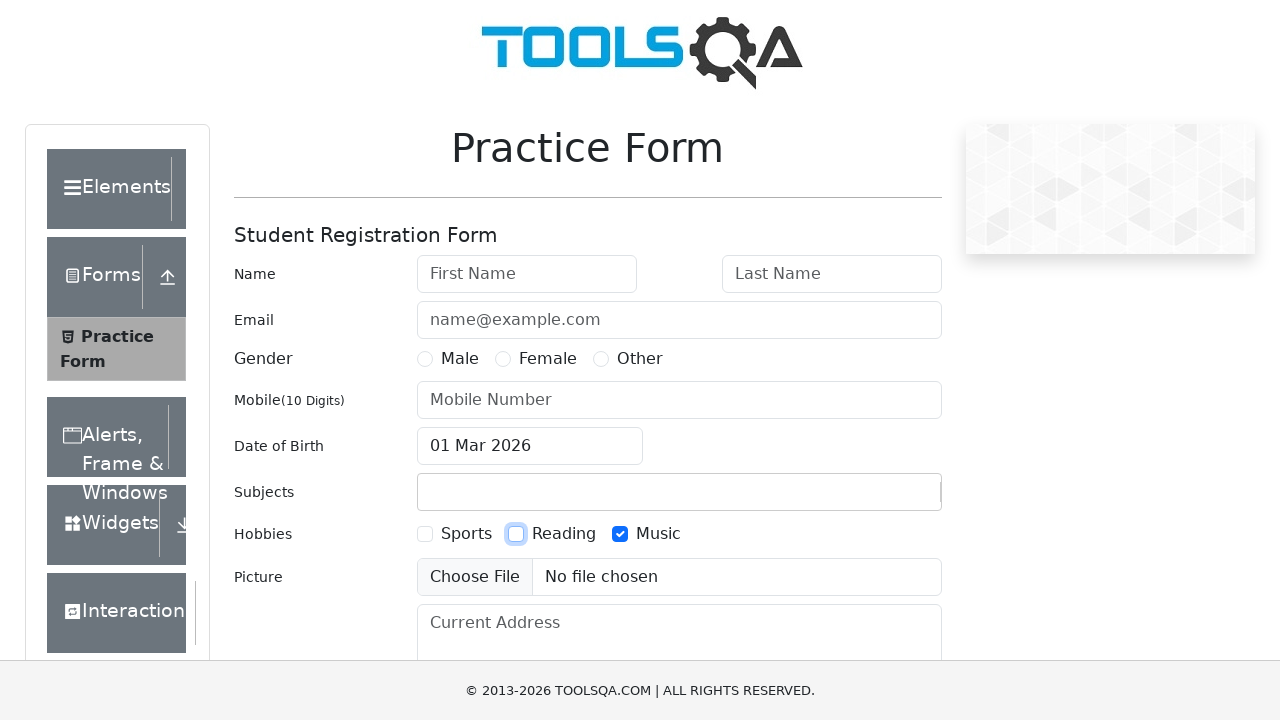

Unchecked Music checkbox using locator() + uncheck() at (658, 534) on text=Music
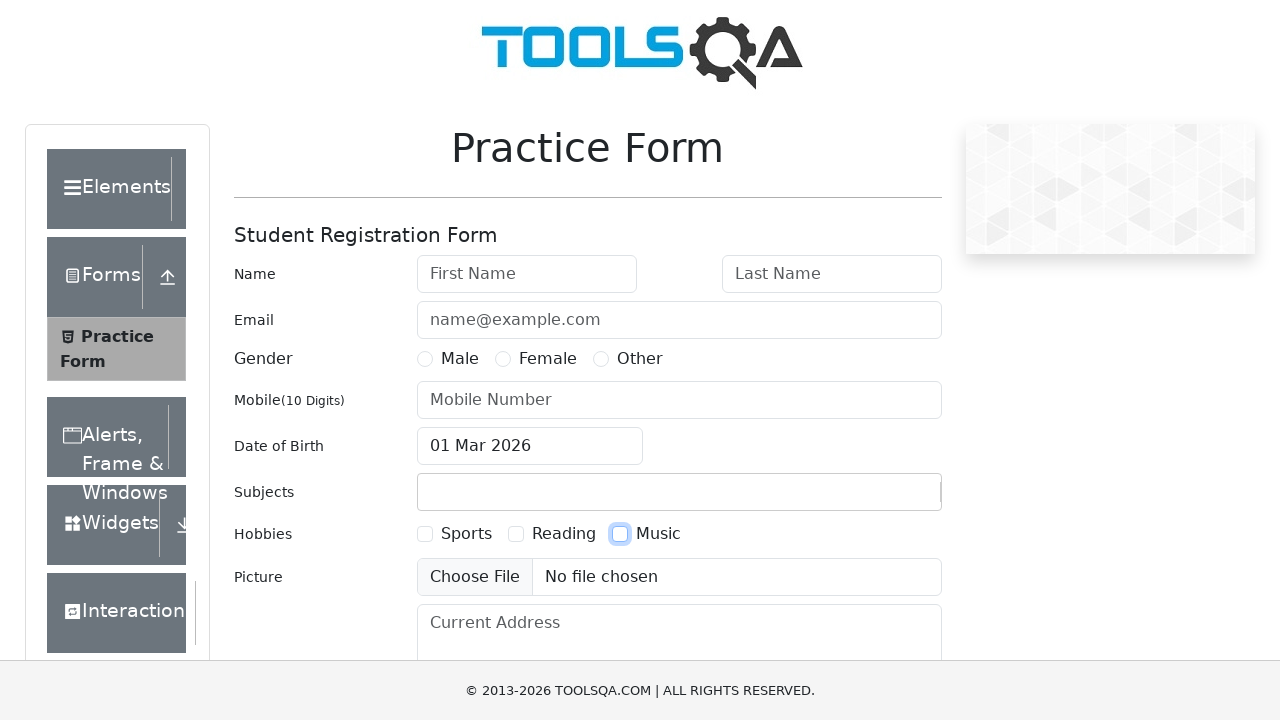

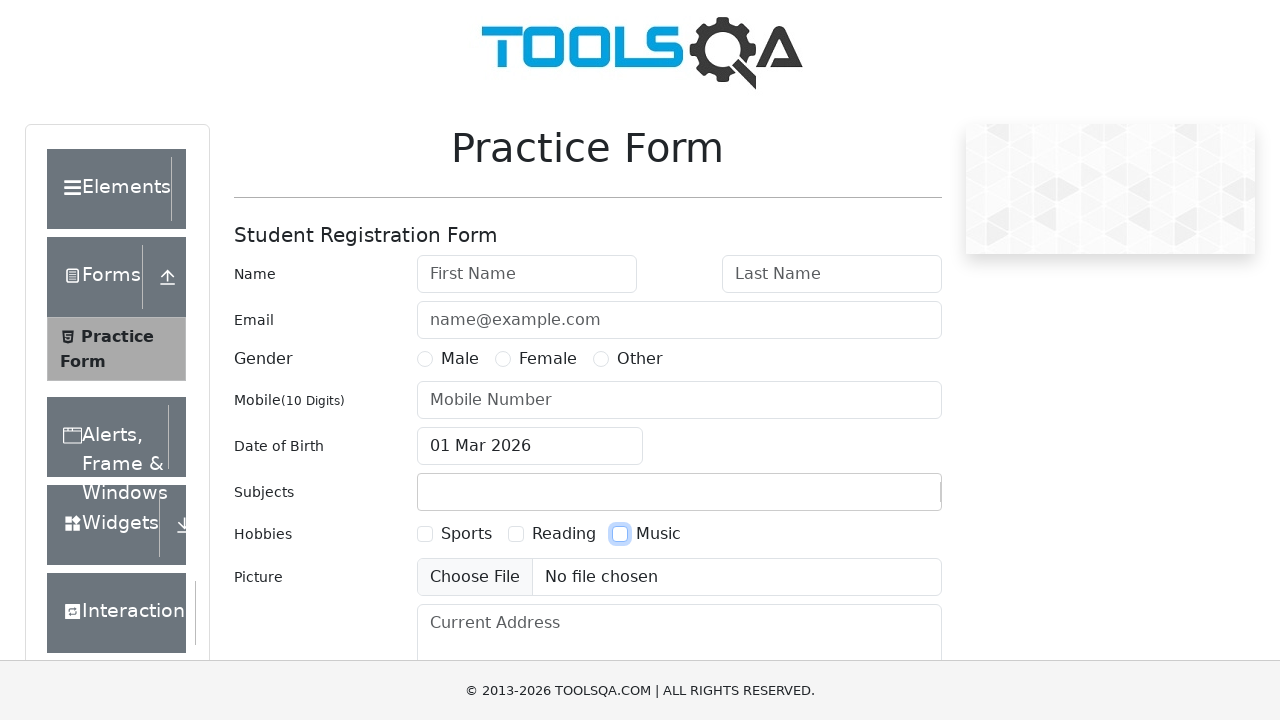